Fills the 'why practice' textarea field in a Google Form

Starting URL: https://docs.google.com/forms/d/e/1FAIpQLSep9LTMntH5YqIXa5nkiPKSs283kdwitBBhXWyZdAS-e4CxBQ/viewform

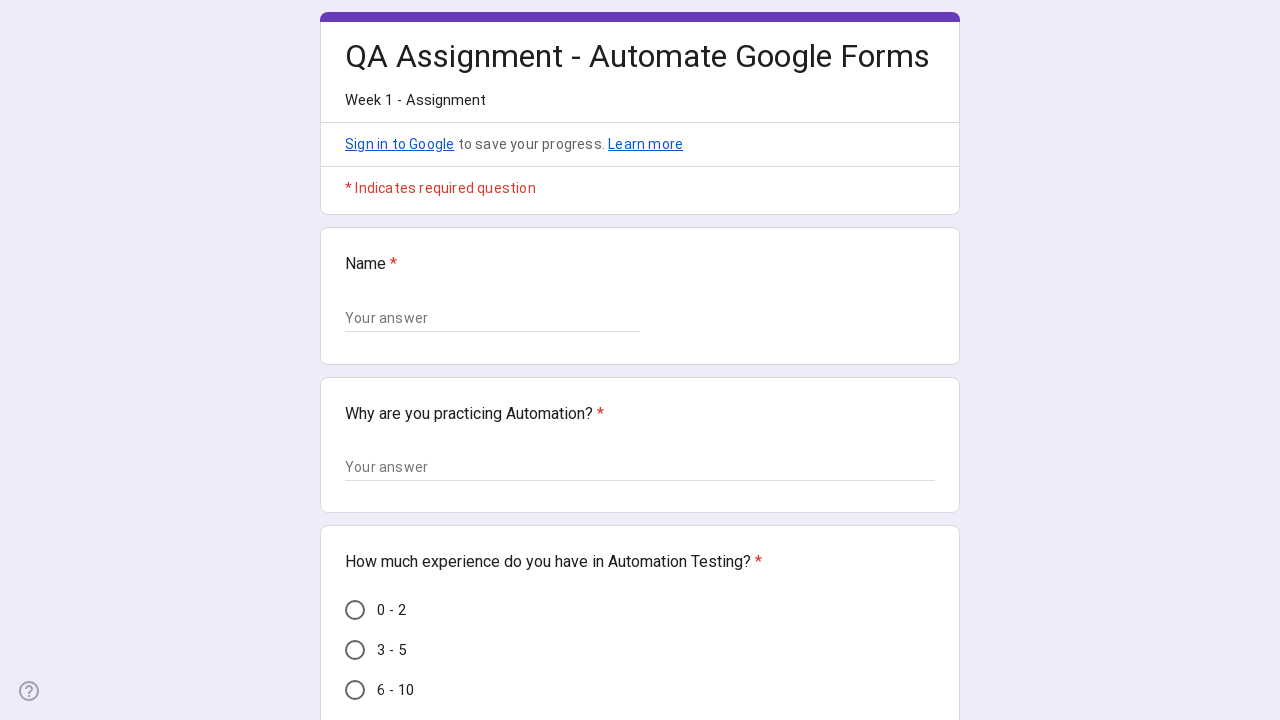

Located the 'why practice' textarea field in the Google Form
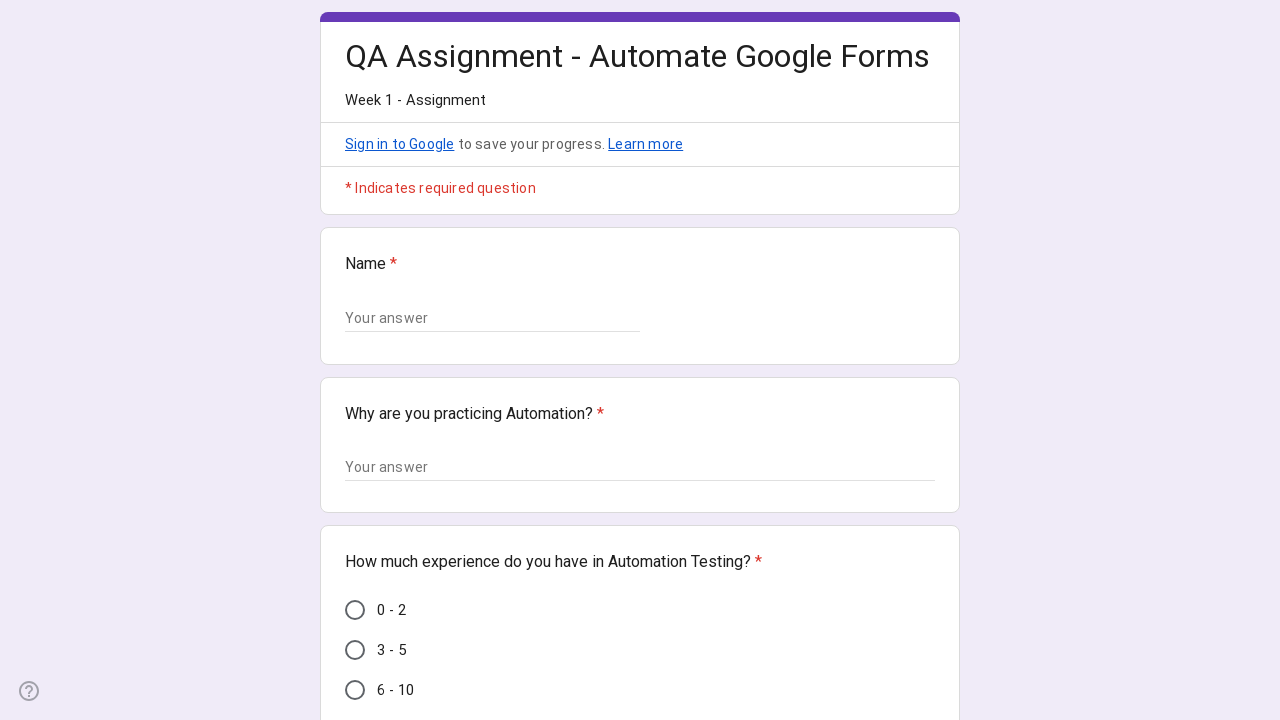

Filled 'why practice' textarea with timestamped message: 'I want to be the best QA Engineer!' on xpath=//div[@class='Qr7Oae'][2]//textarea
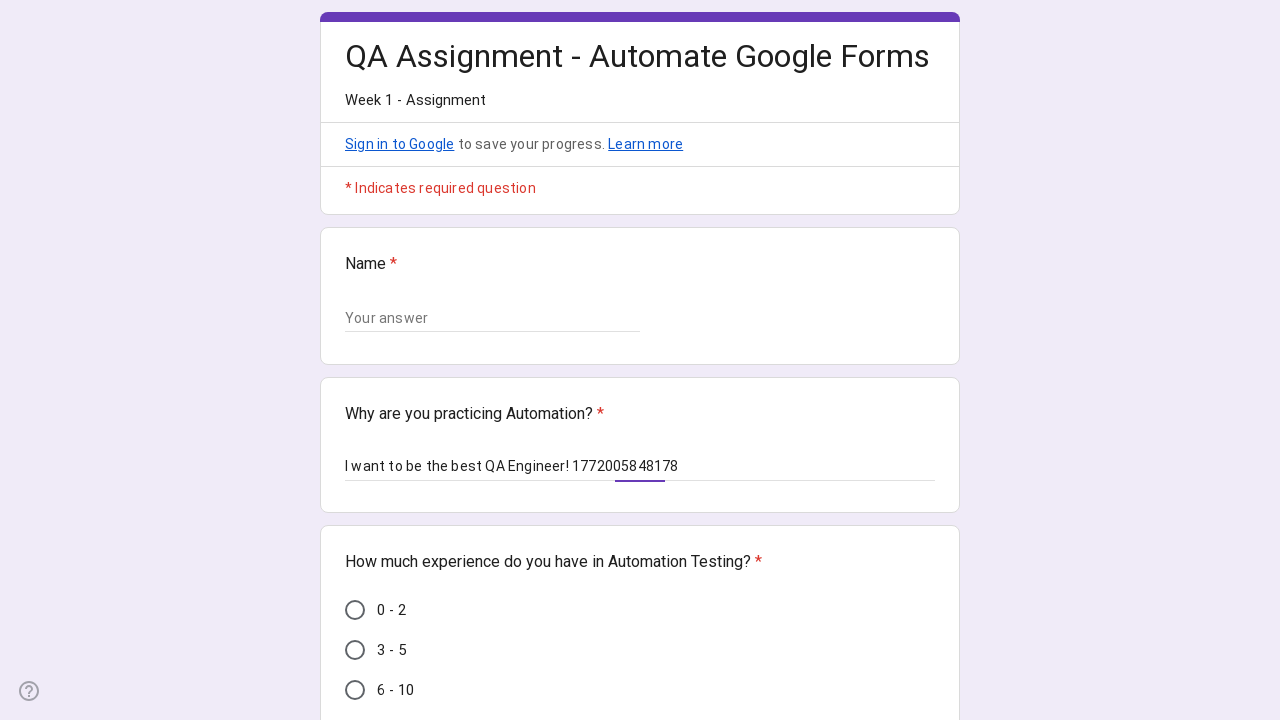

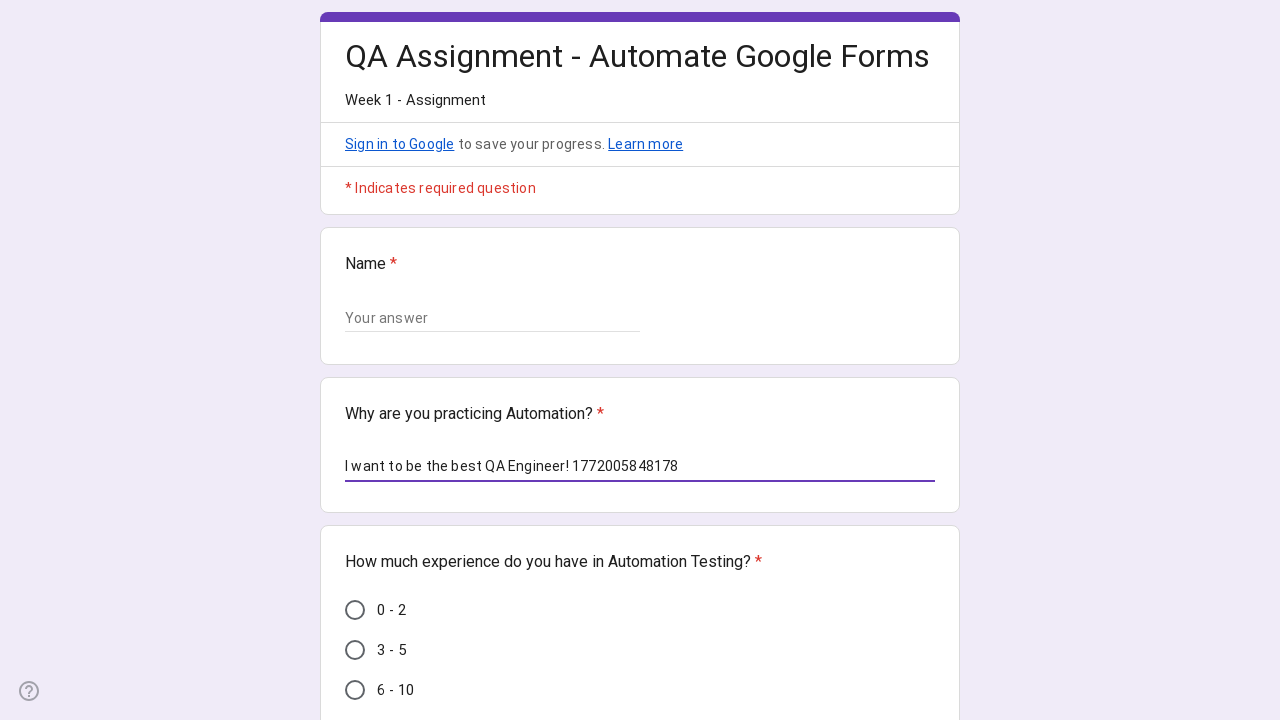